Tests marking all todo items as completed using the toggle all checkbox

Starting URL: https://demo.playwright.dev/todomvc

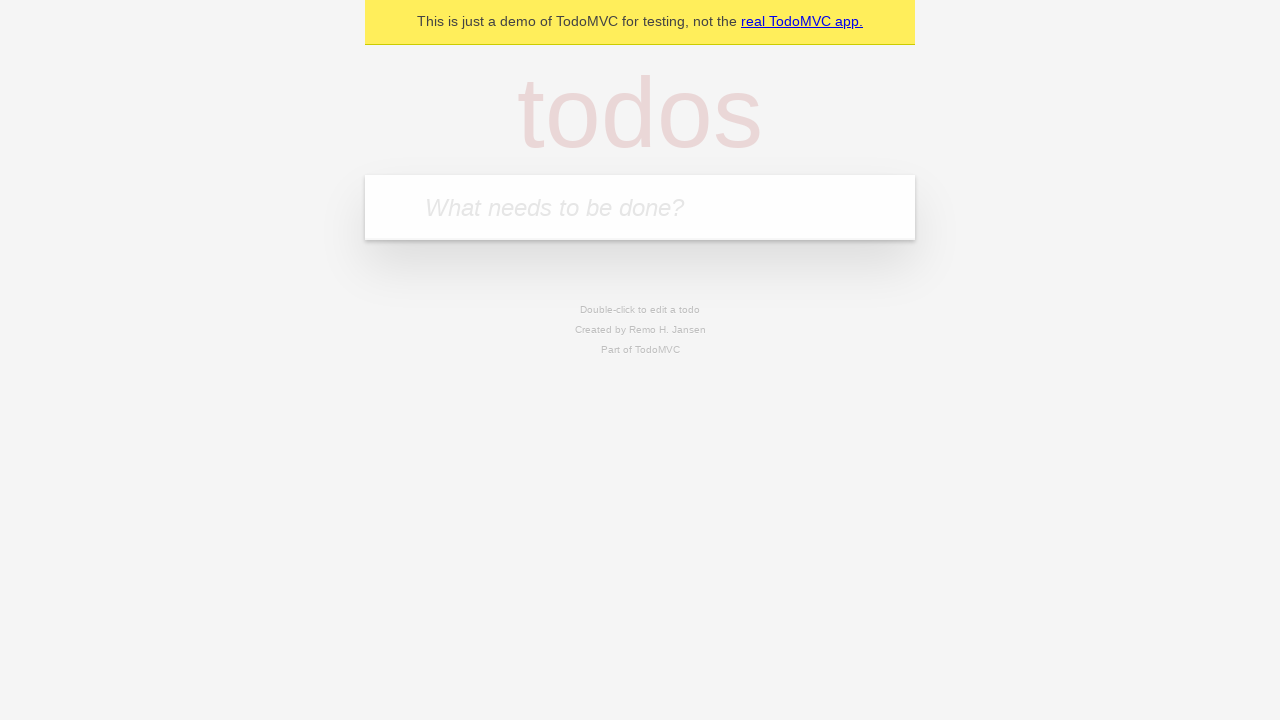

Filled first todo item 'buy some cheese' on internal:attr=[placeholder="What needs to be done?"i]
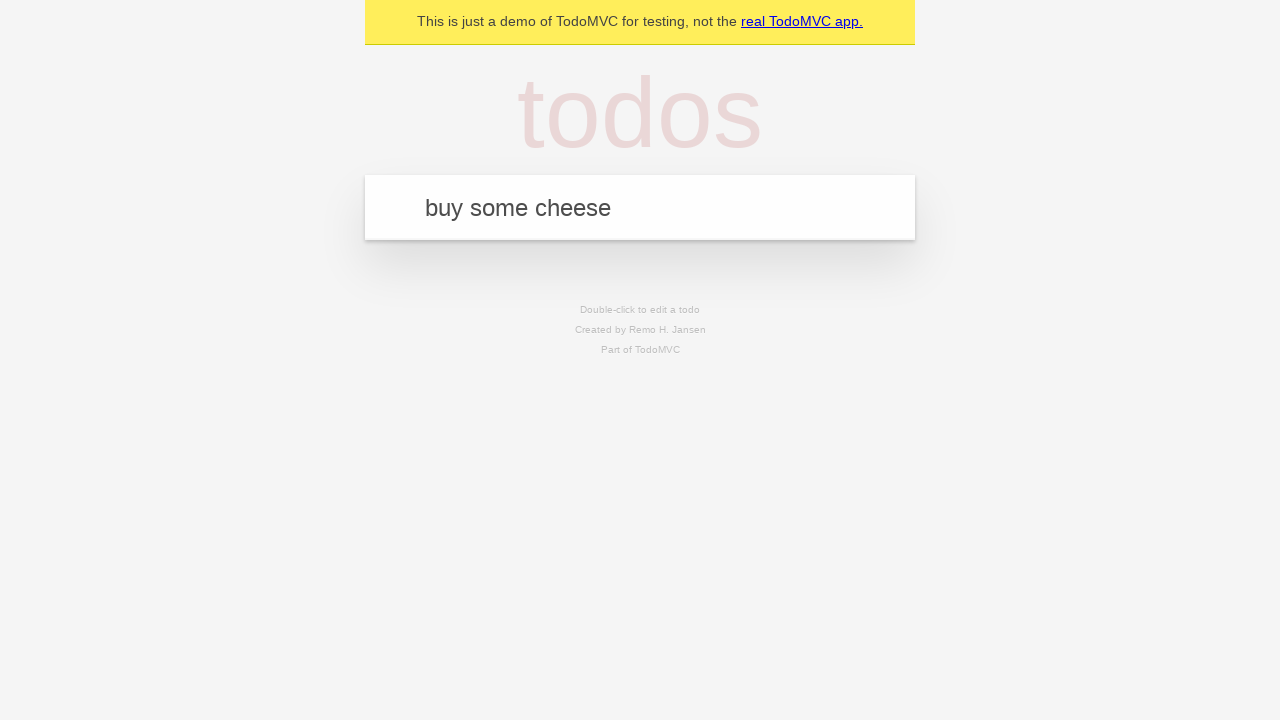

Pressed Enter to add first todo item on internal:attr=[placeholder="What needs to be done?"i]
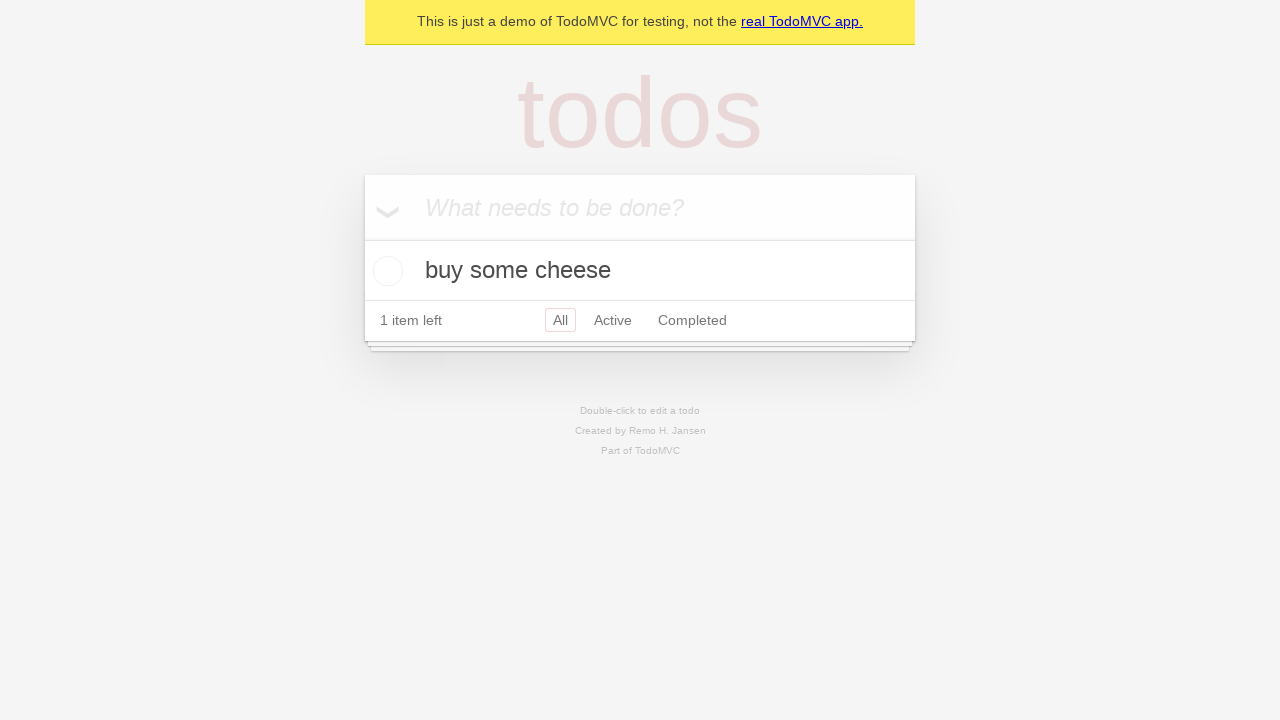

Filled second todo item 'feed the cat' on internal:attr=[placeholder="What needs to be done?"i]
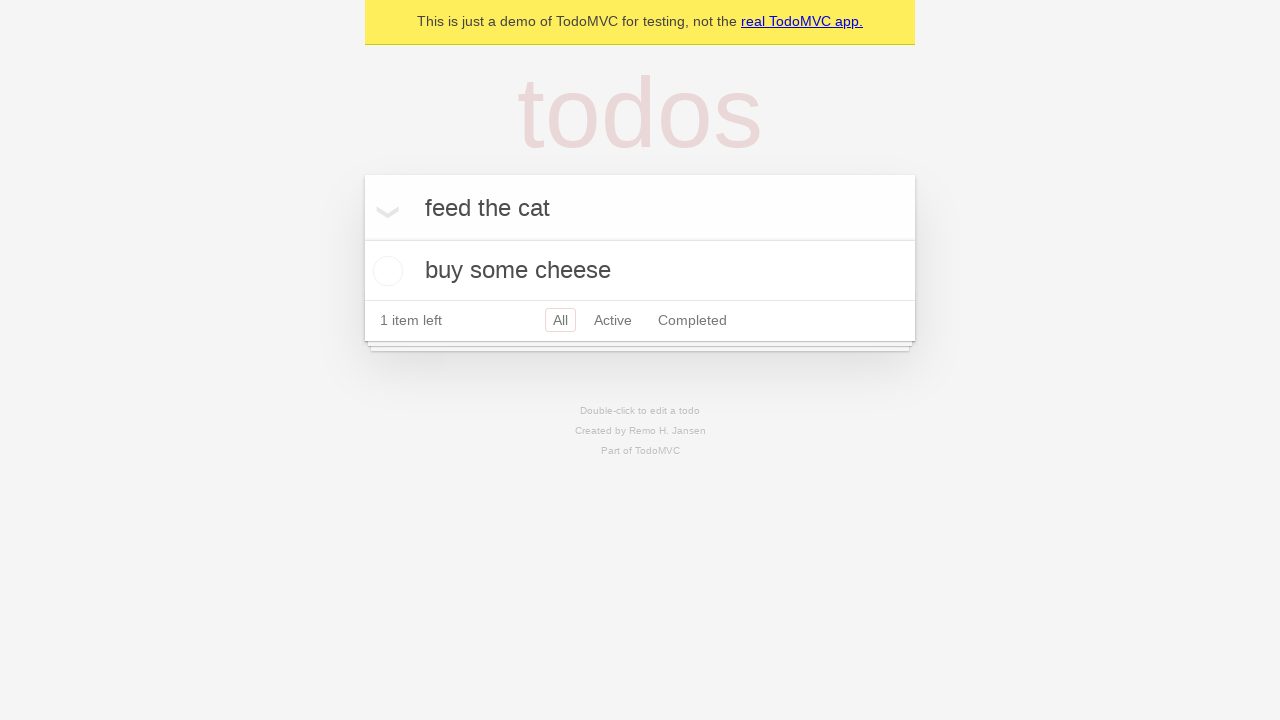

Pressed Enter to add second todo item on internal:attr=[placeholder="What needs to be done?"i]
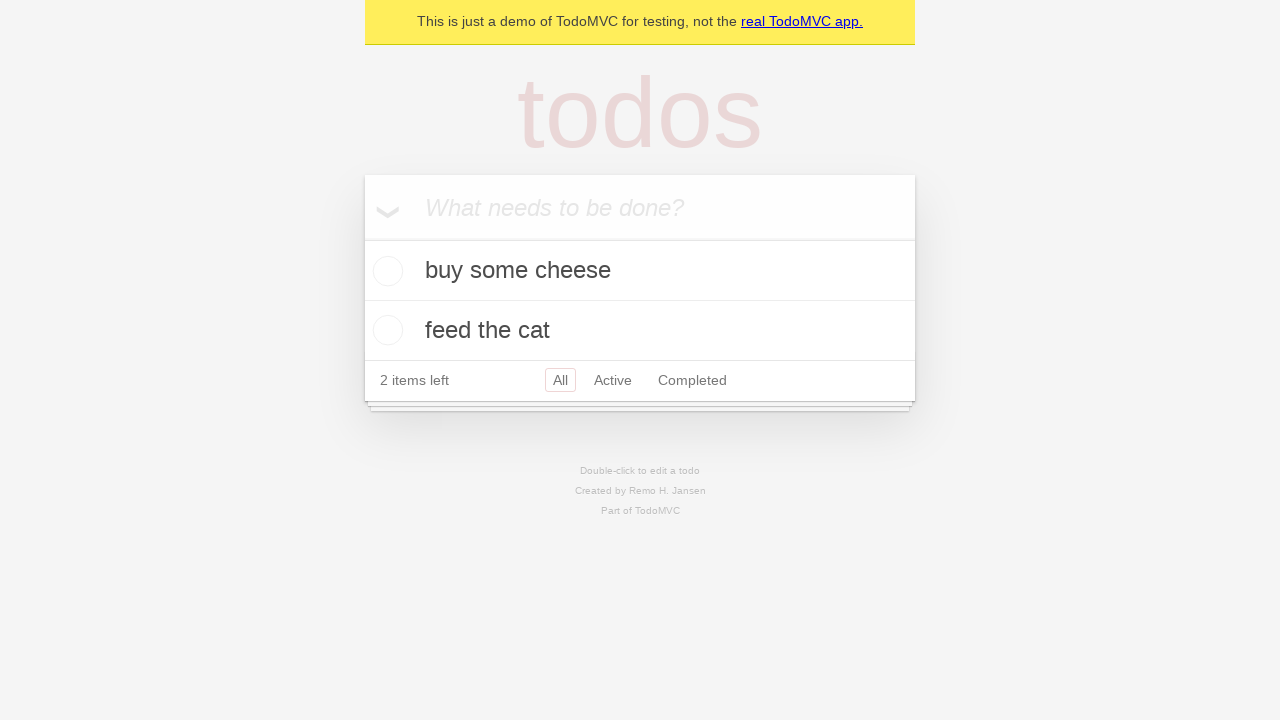

Filled third todo item 'book a doctors appointment' on internal:attr=[placeholder="What needs to be done?"i]
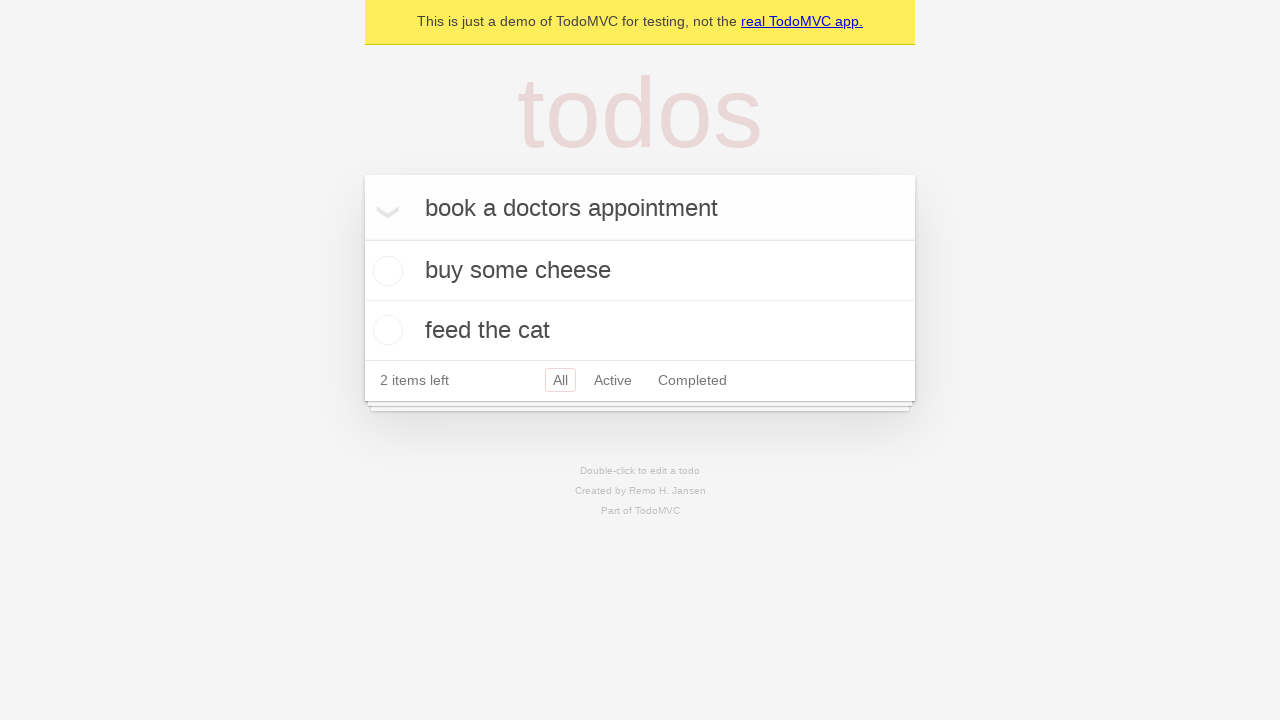

Pressed Enter to add third todo item on internal:attr=[placeholder="What needs to be done?"i]
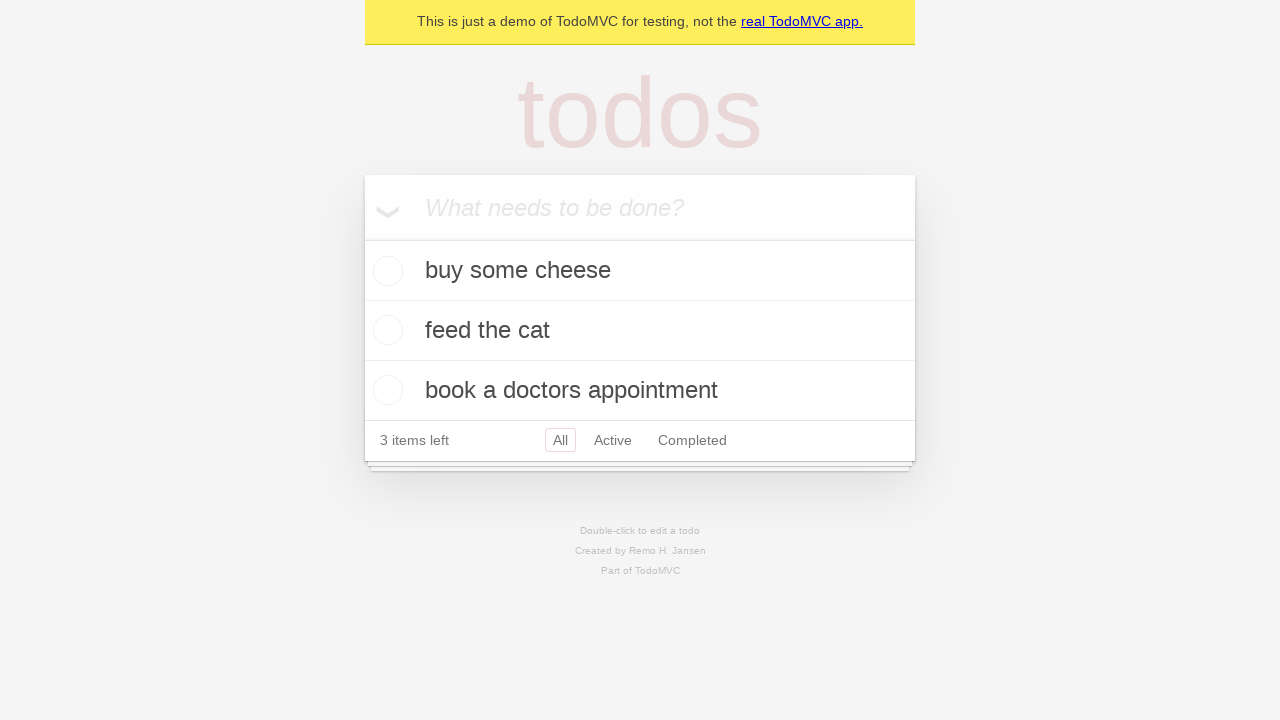

Clicked 'Mark all as complete' checkbox to mark all items as completed at (362, 238) on internal:label="Mark all as complete"i
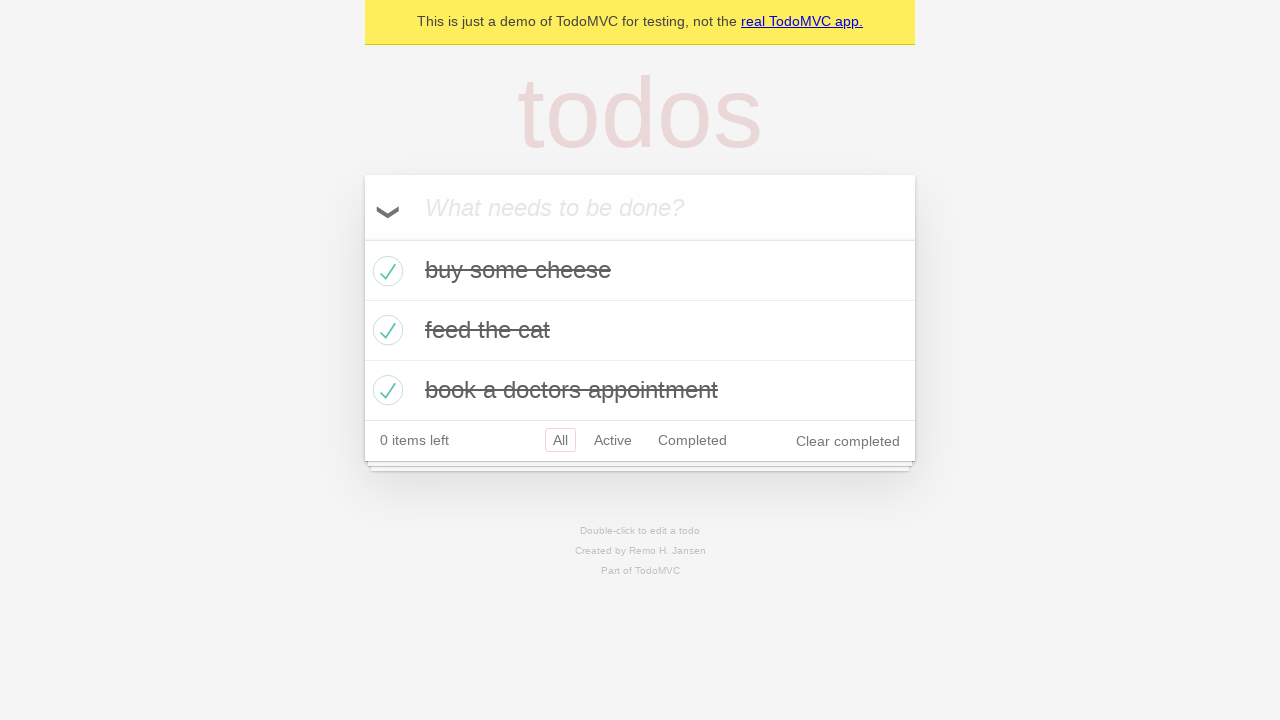

All todo items marked as completed
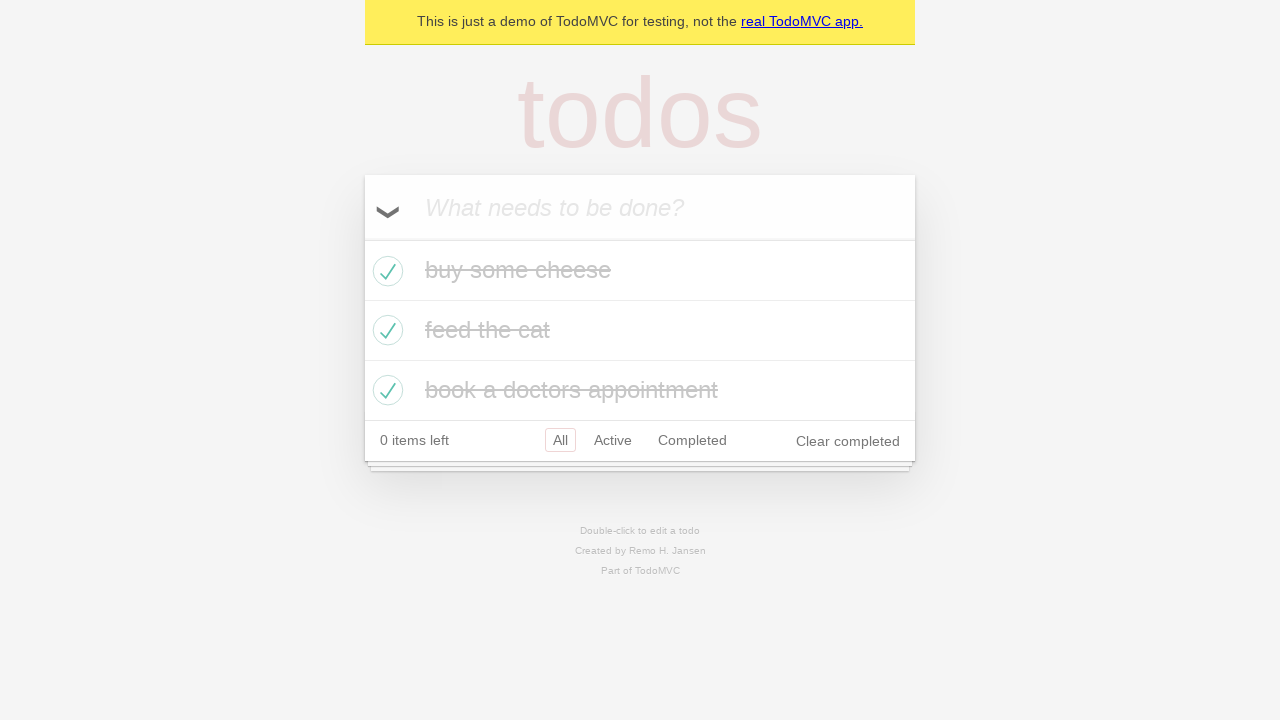

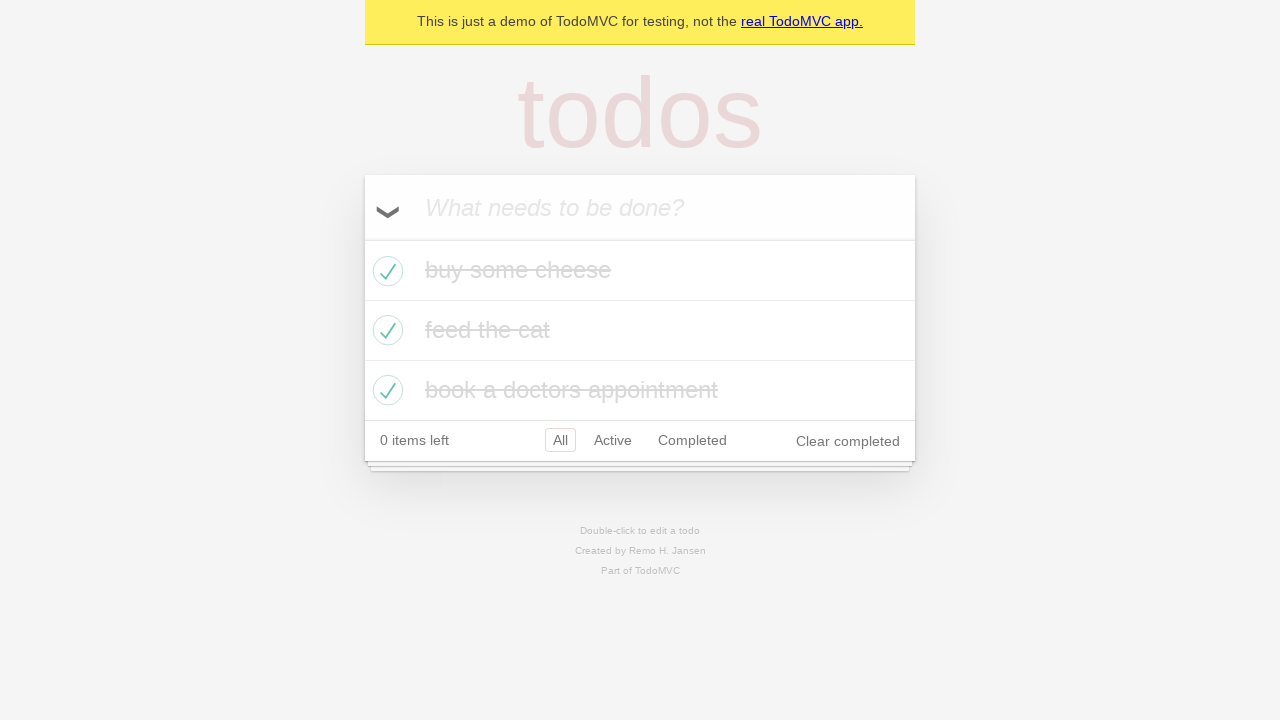